Navigates to a Taiwan government open data page and verifies that the dataset download link is present and accessible

Starting URL: https://data.gov.tw/dataset/11549

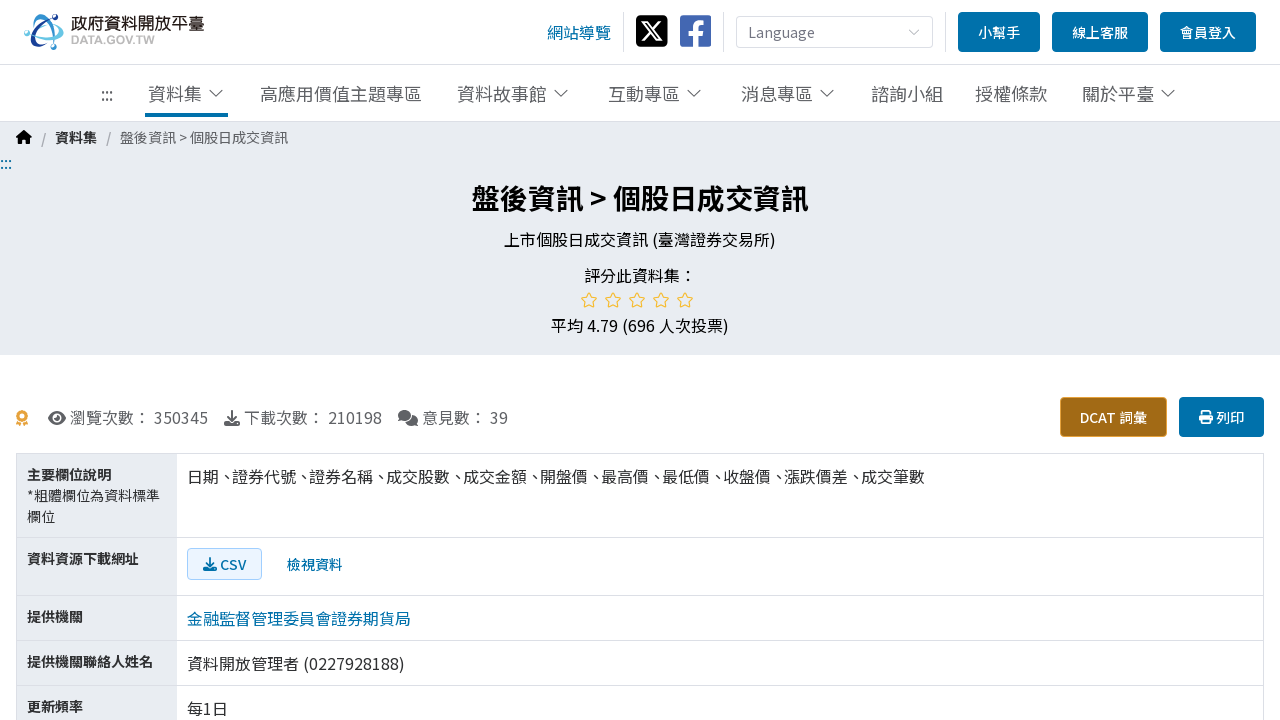

Navigated to Taiwan government open data page (dataset 11549)
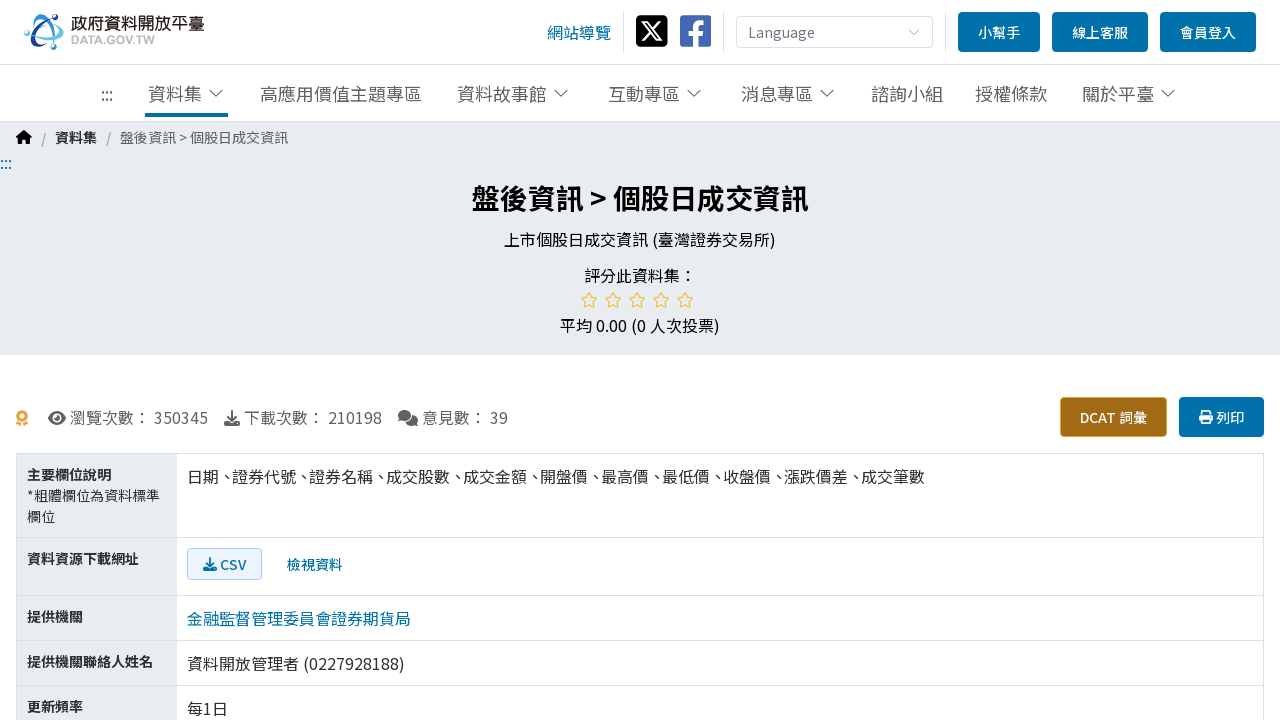

Dataset download link is visible on the page
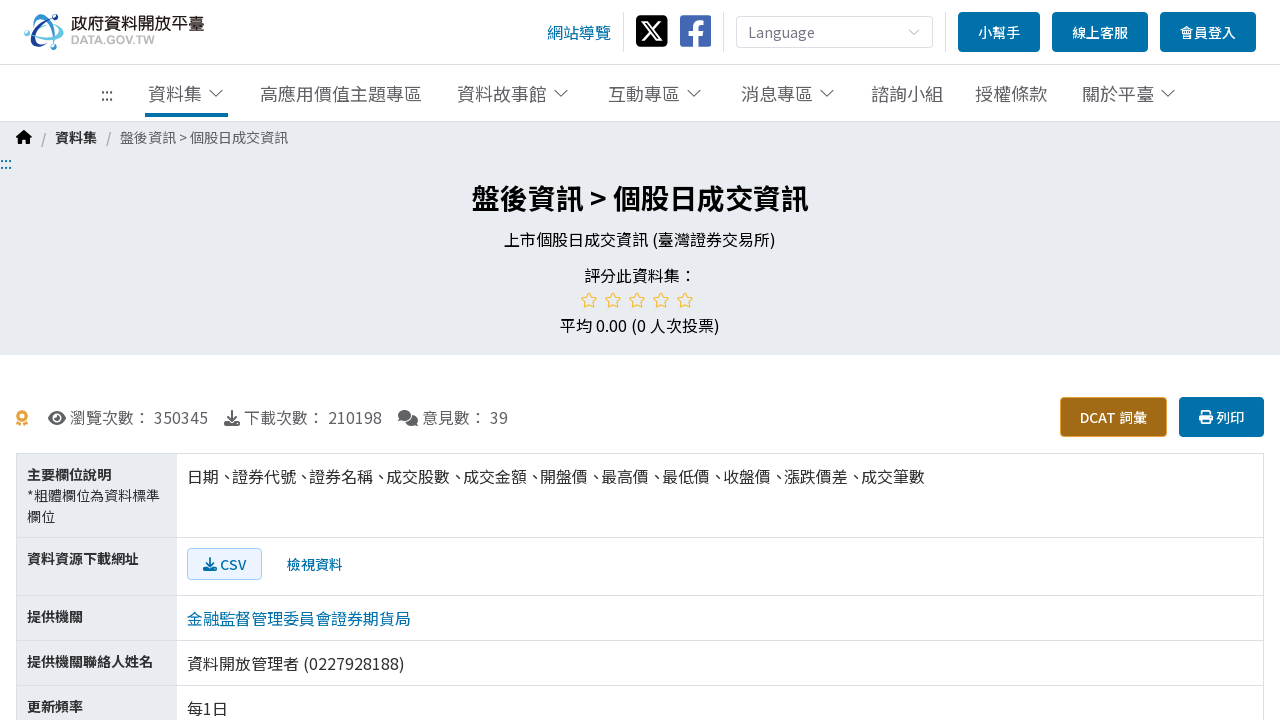

Retrieved href attribute from download link
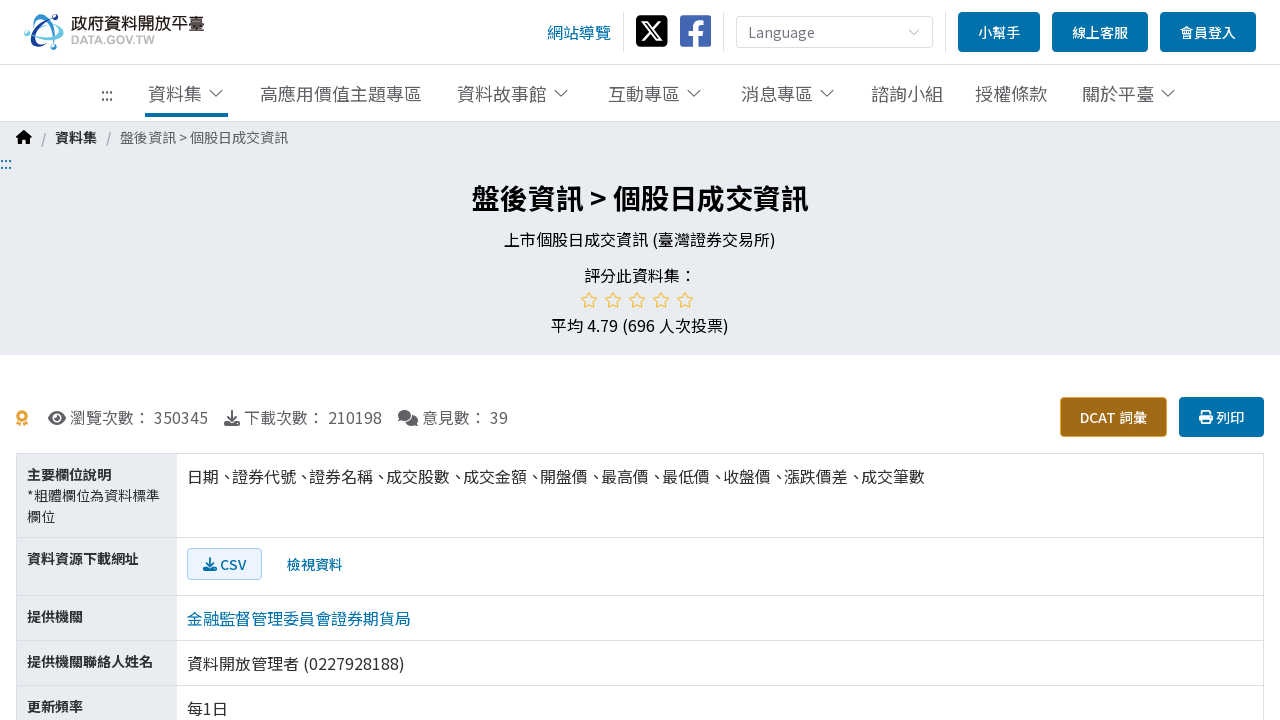

Verified that download link href is not empty and accessible
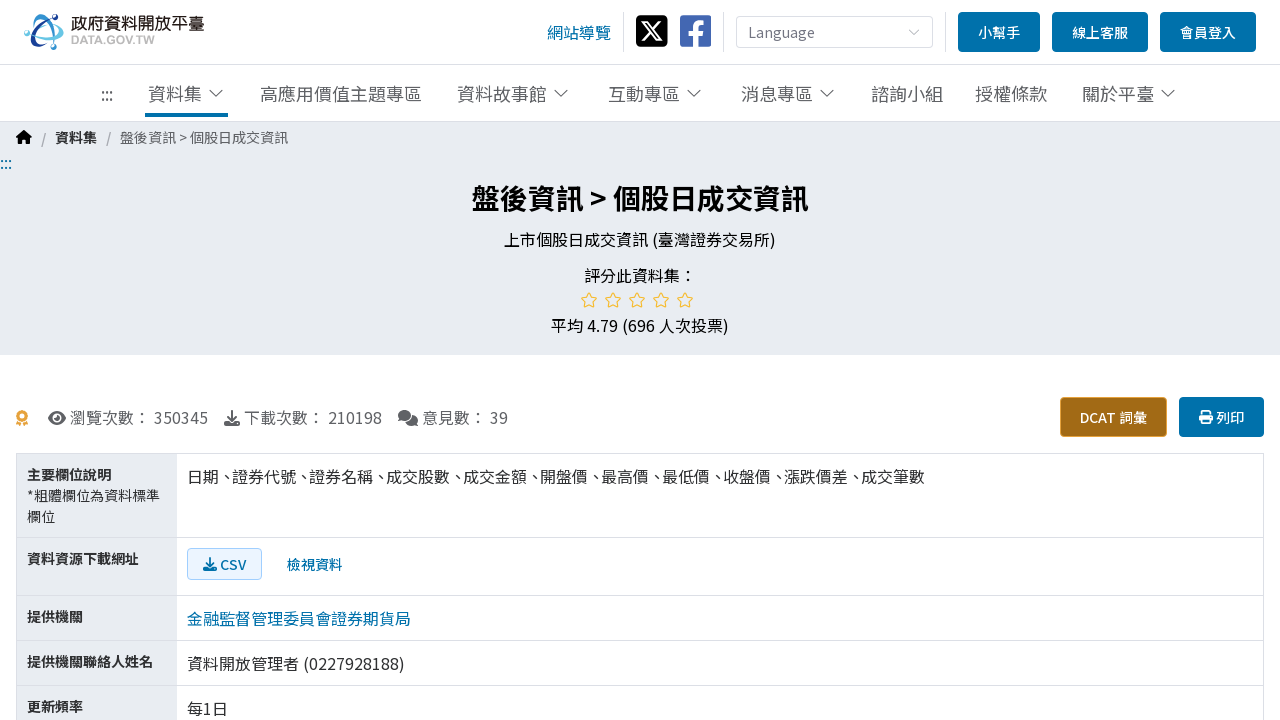

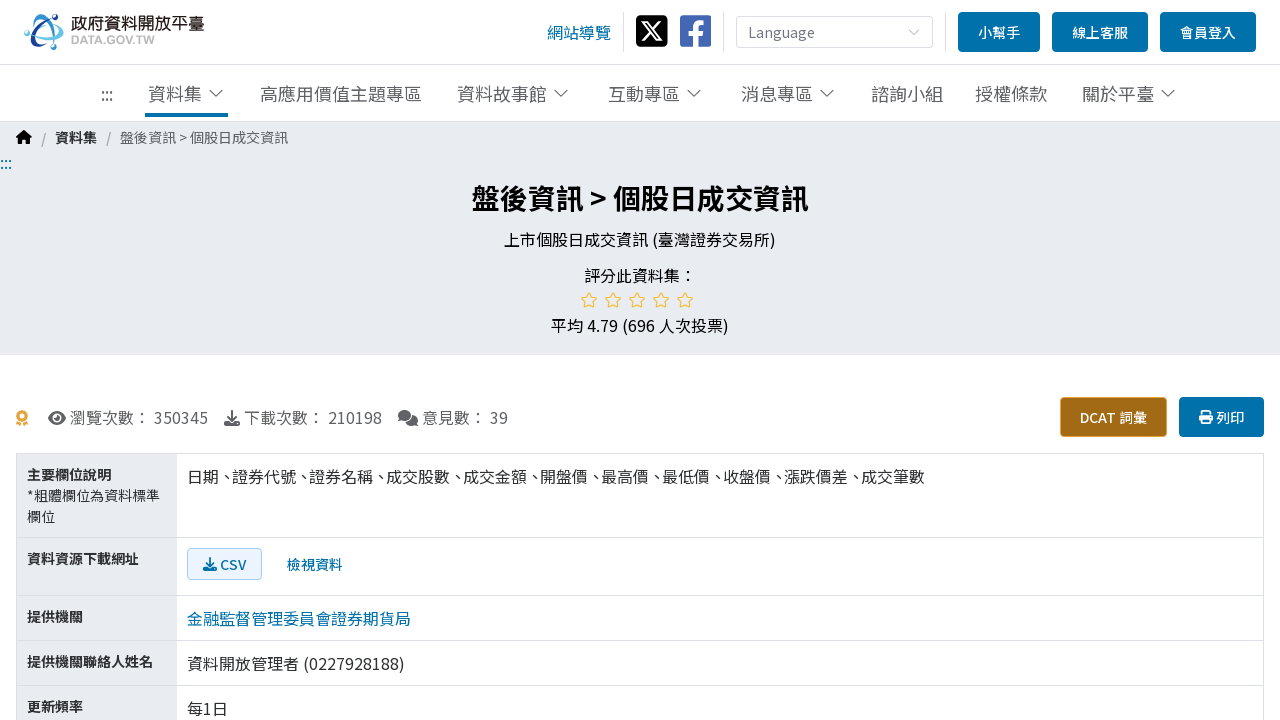